Tests that the homepage loads successfully and verifies the page title contains the expected site name

Starting URL: https://stepperslife.com

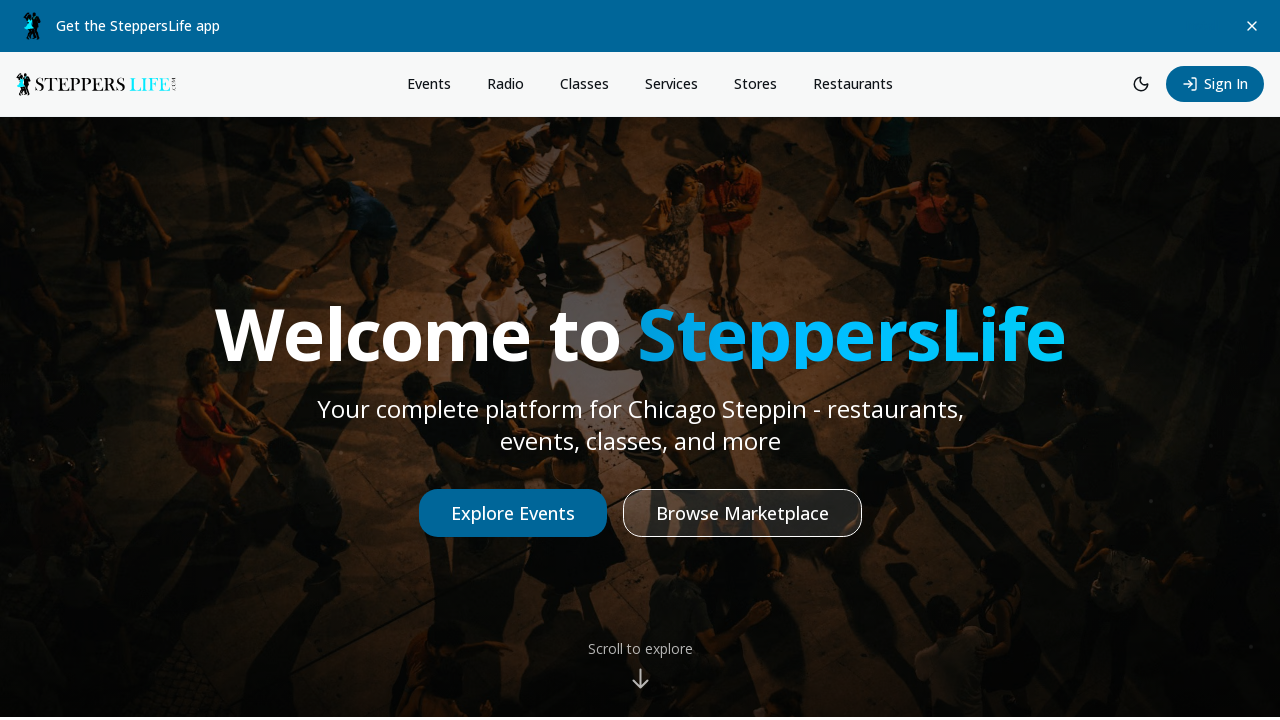

Retrieved page title
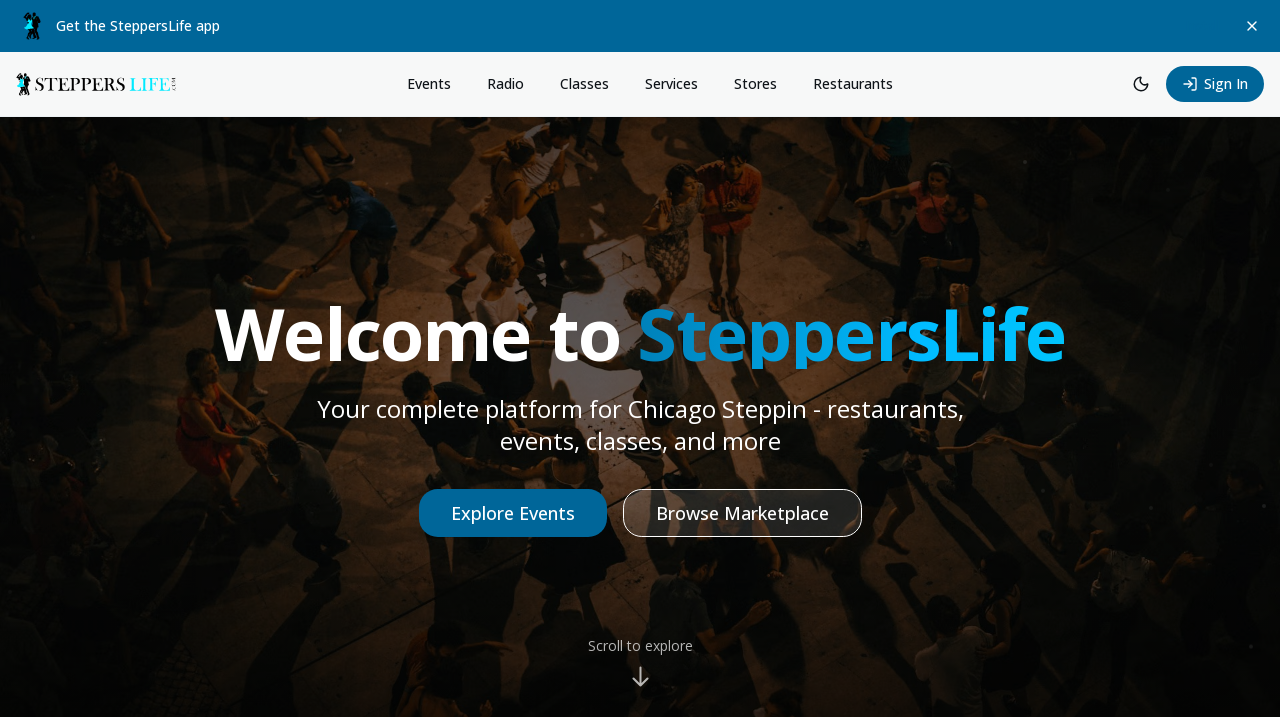

Verified page title contains 'SteppersLife'
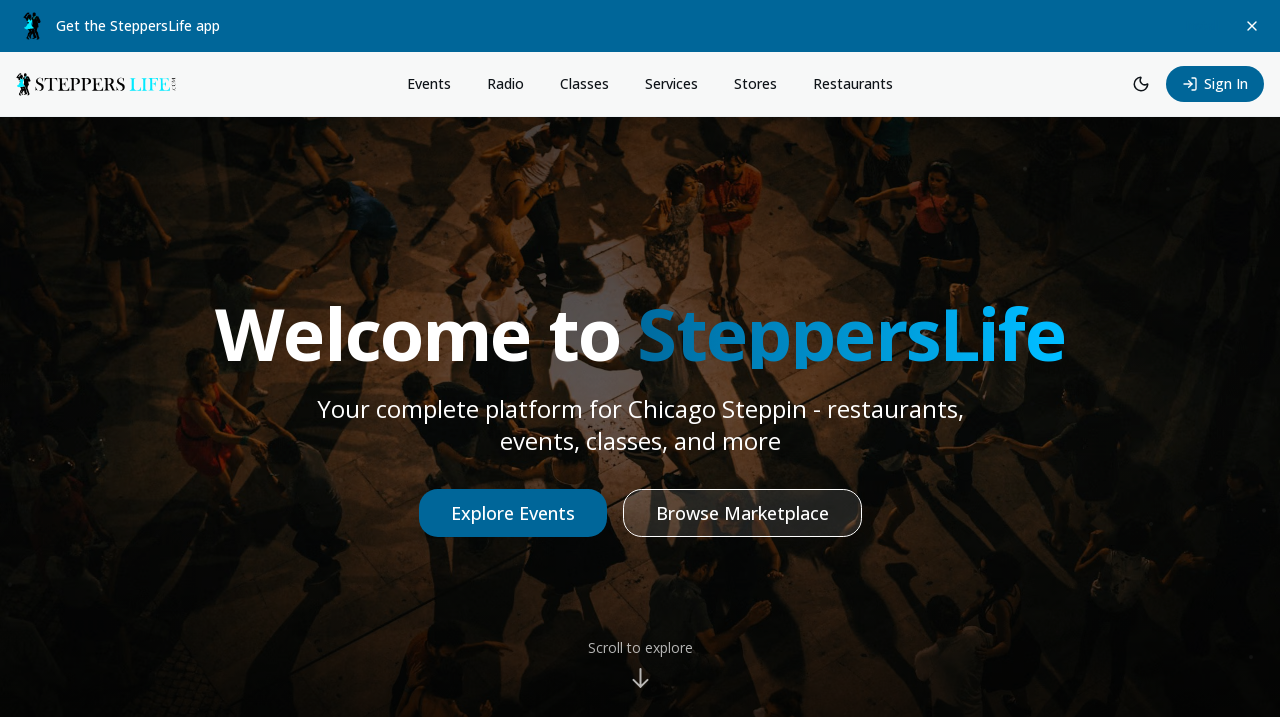

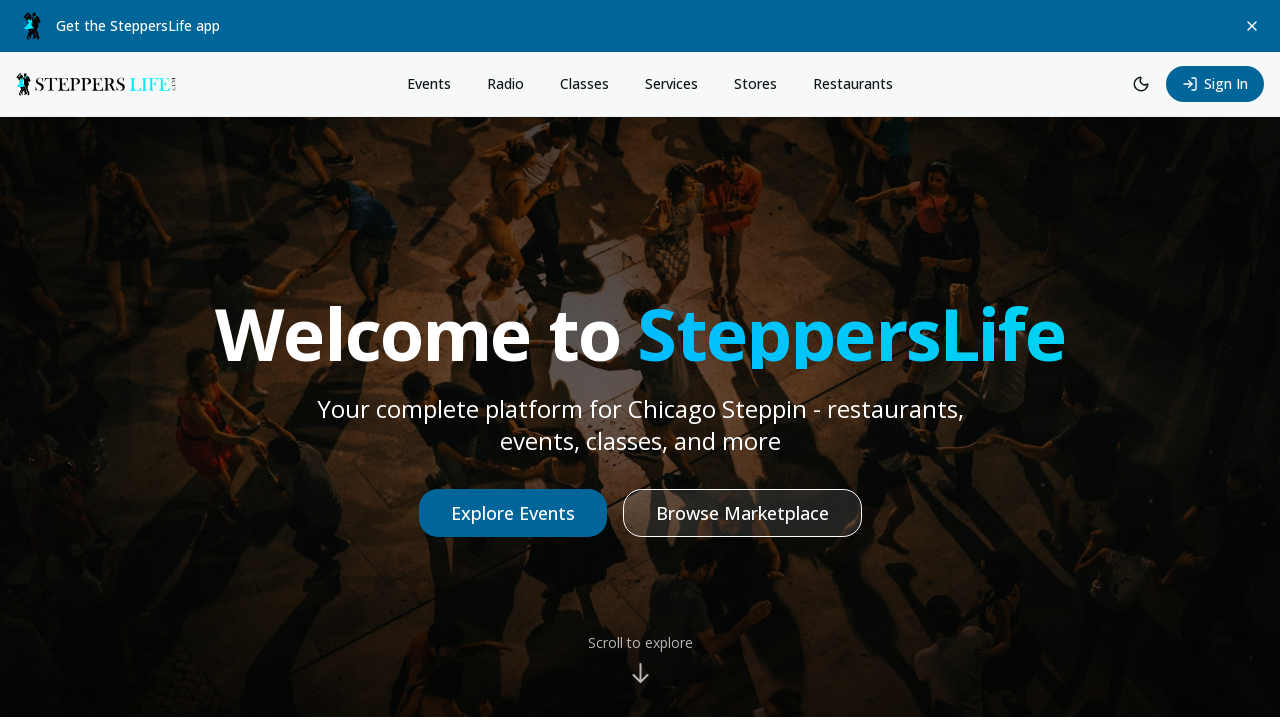